Tests JavaScript alert functionality by clicking a button to trigger an alert box on a demo automation testing site

Starting URL: https://demo.automationtesting.in/Alerts.html

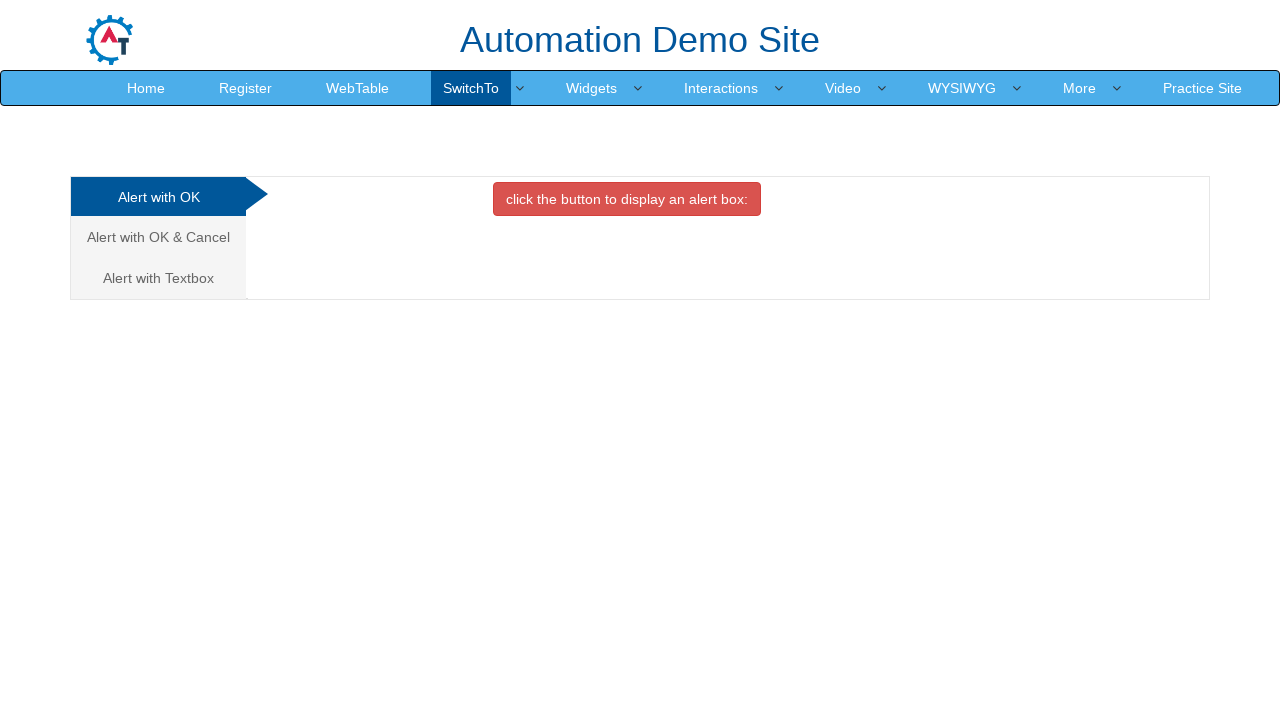

Clicked the analystic button at (158, 197) on .analystic
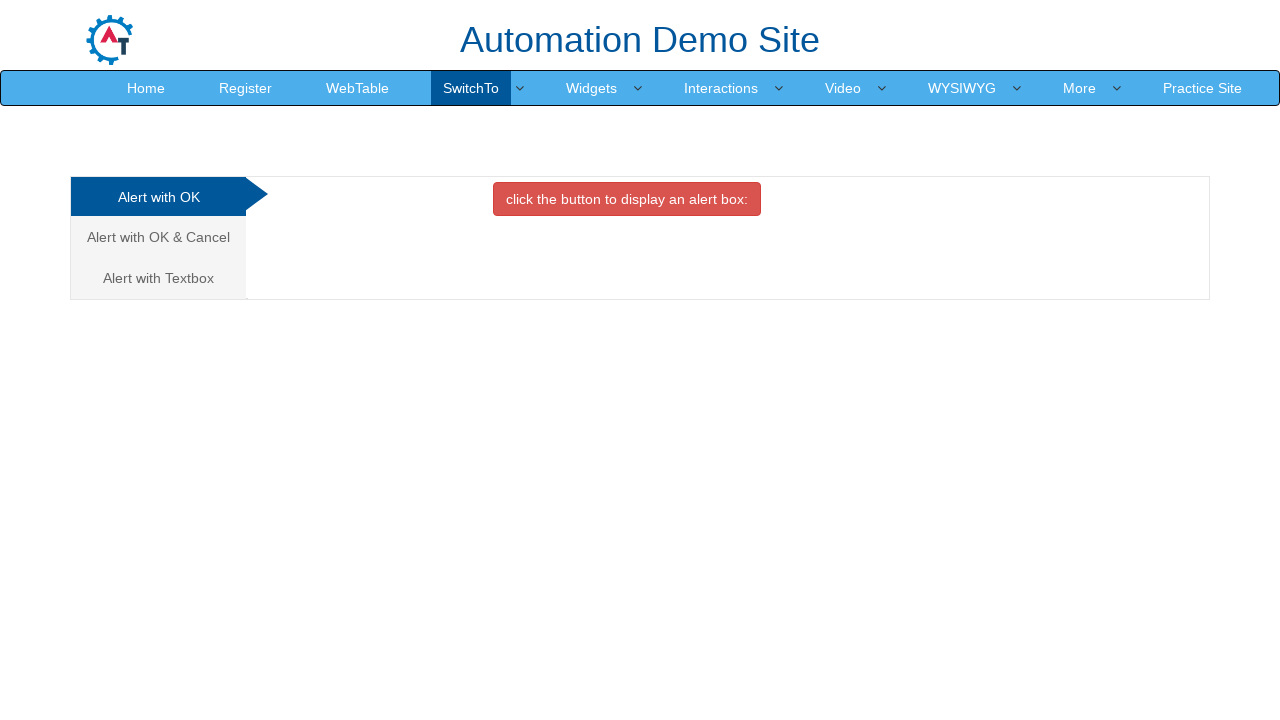

Waited 1000ms for page to settle
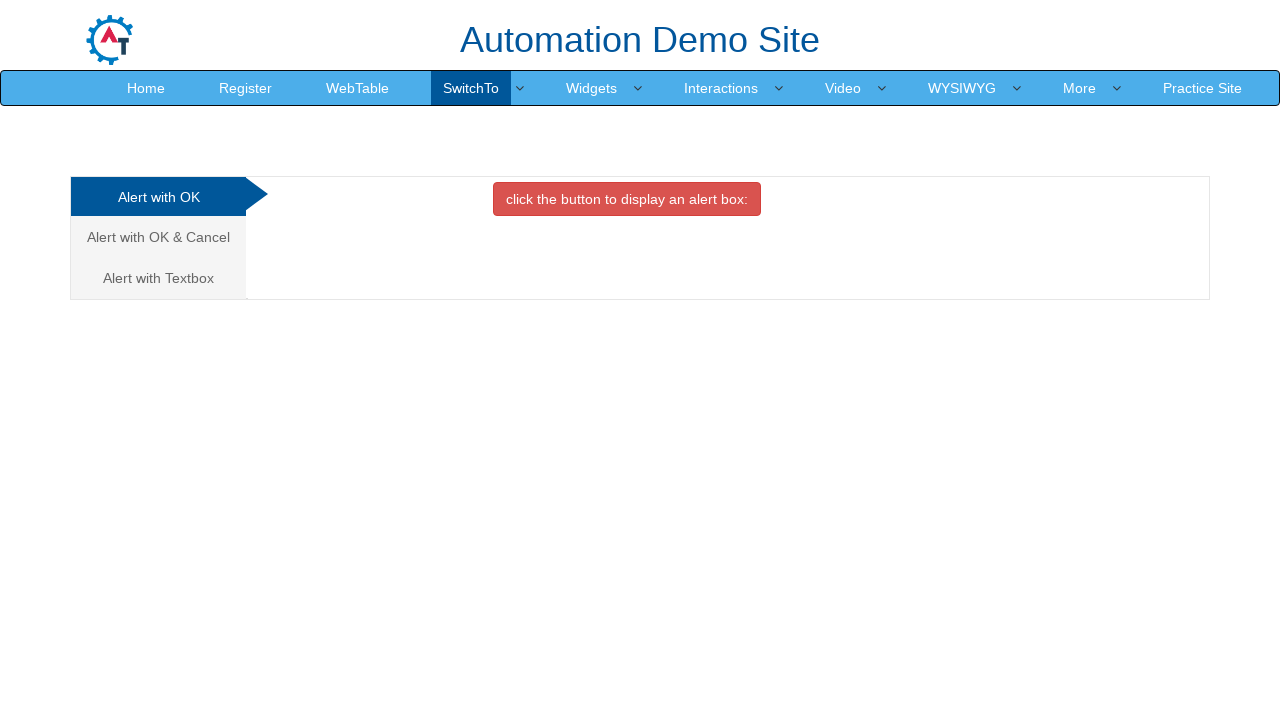

Clicked the link to display an alert box at (627, 199) on text=click the button to display an alert box:
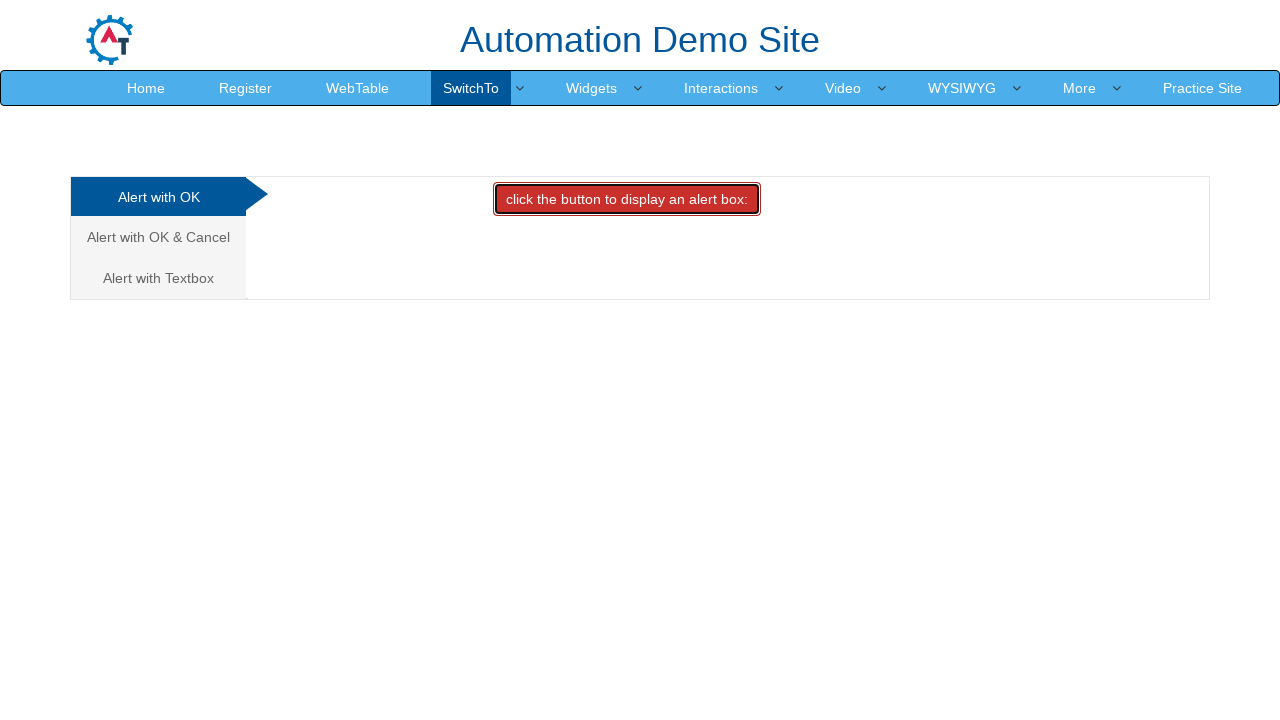

Set up dialog handler to accept alerts
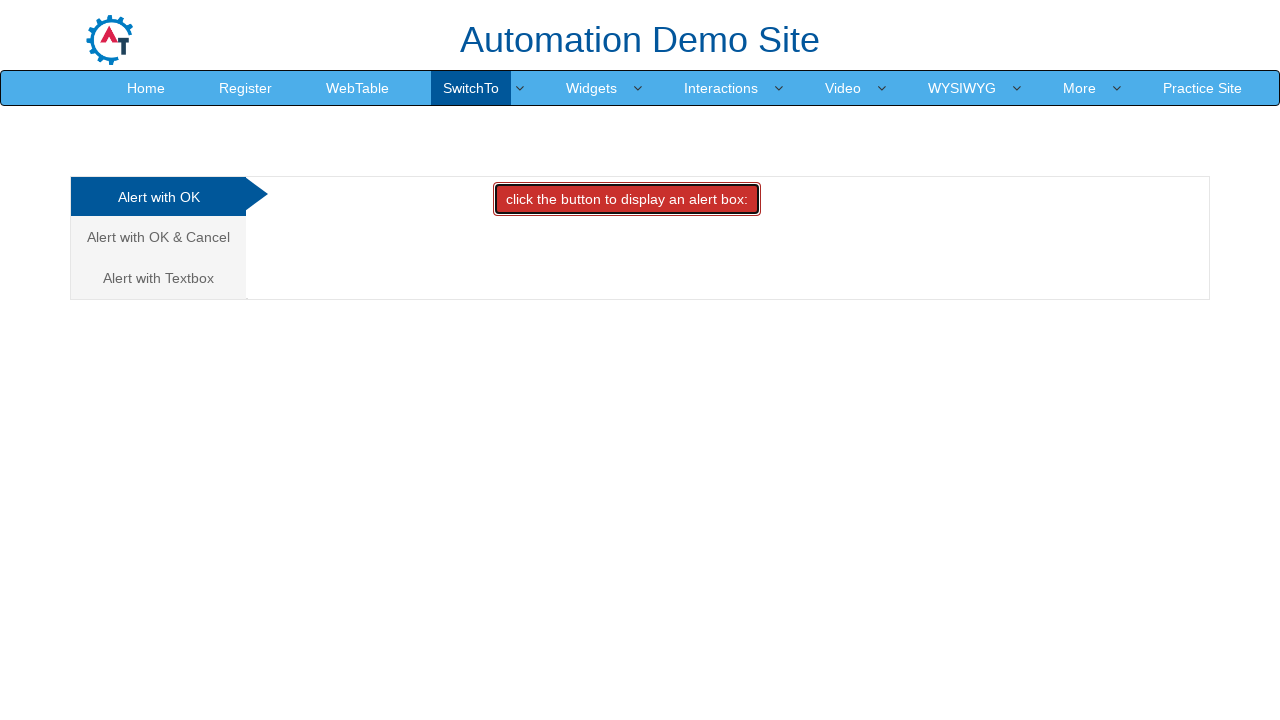

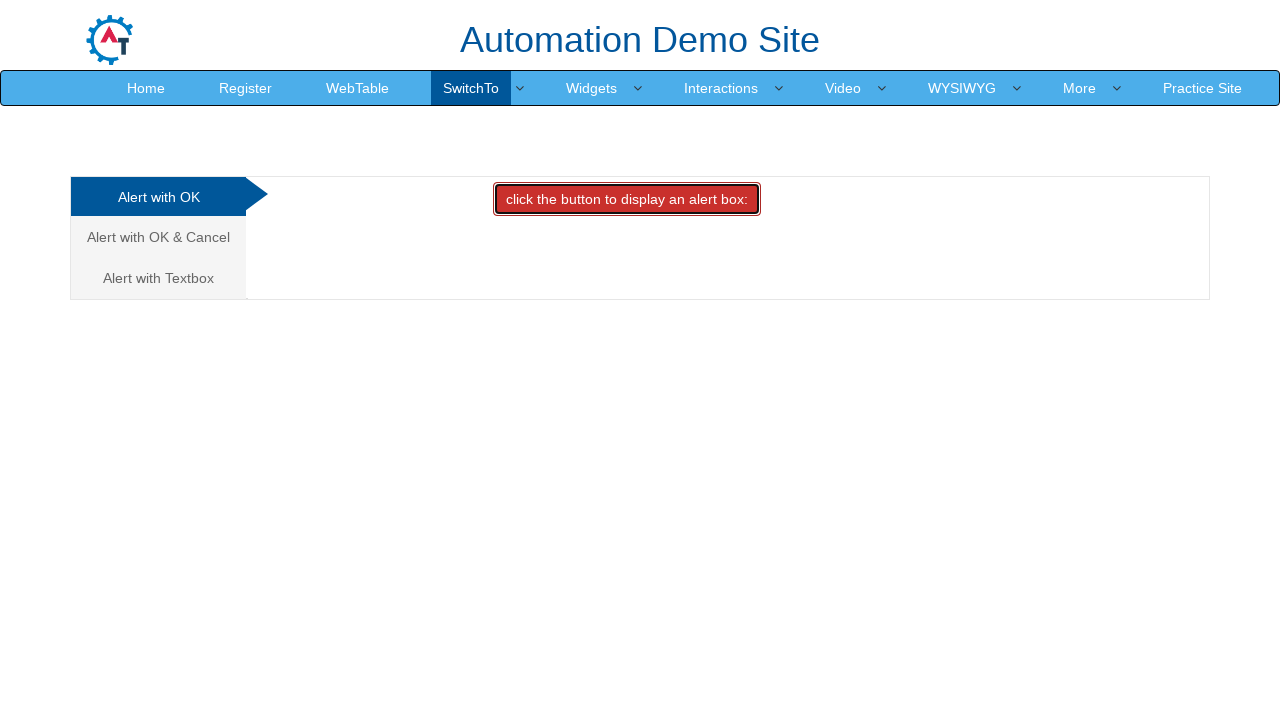